Tests prompt alert handling - clicks prompt button, enters "Loop Academy" text into the prompt, accepts it, and verifies the result message shows "You entered Loop Academy".

Starting URL: https://demoqa.com/alerts

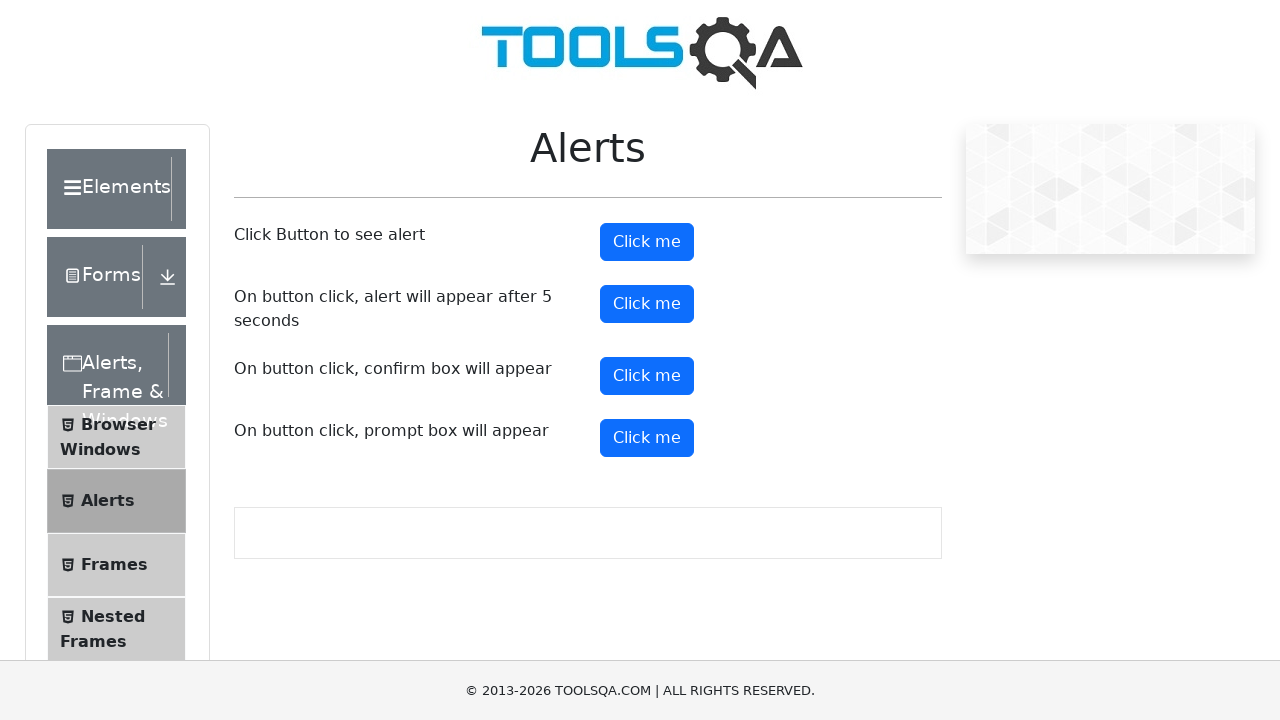

Set up dialog handler to accept prompt with 'Loop Academy'
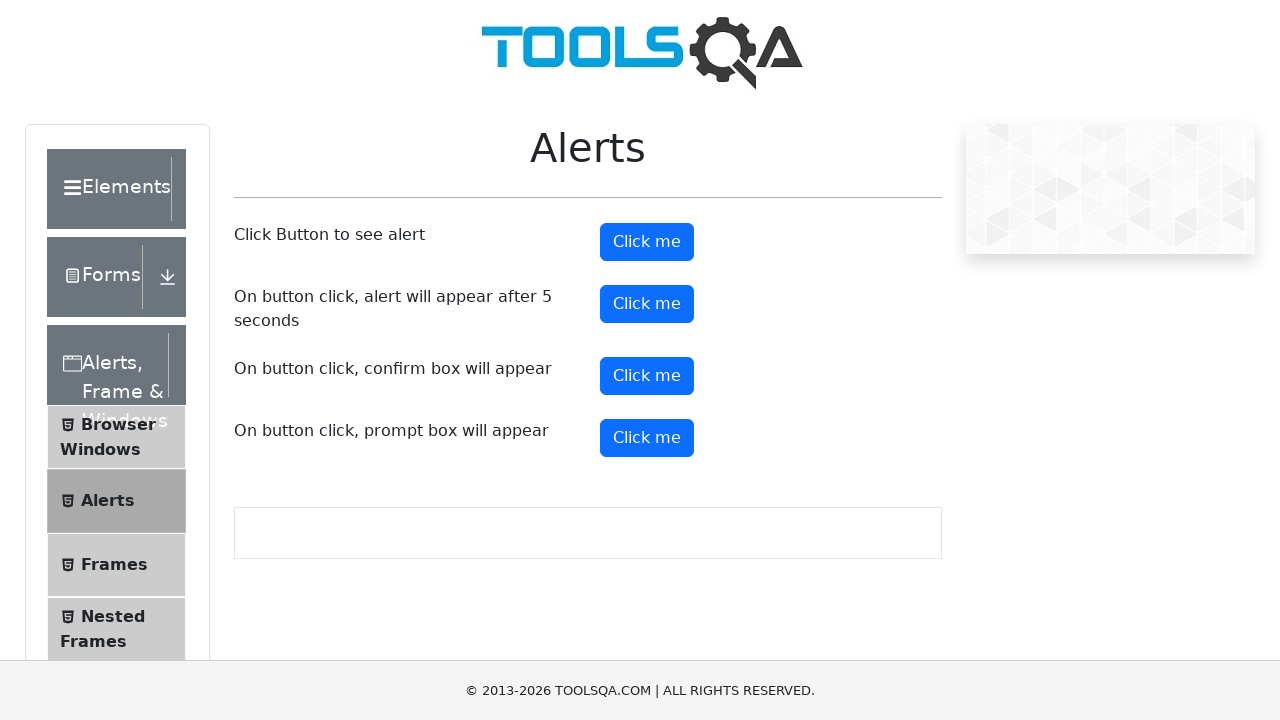

Clicked prompt button to trigger prompt alert at (647, 438) on xpath=//button[@id='promtButton']
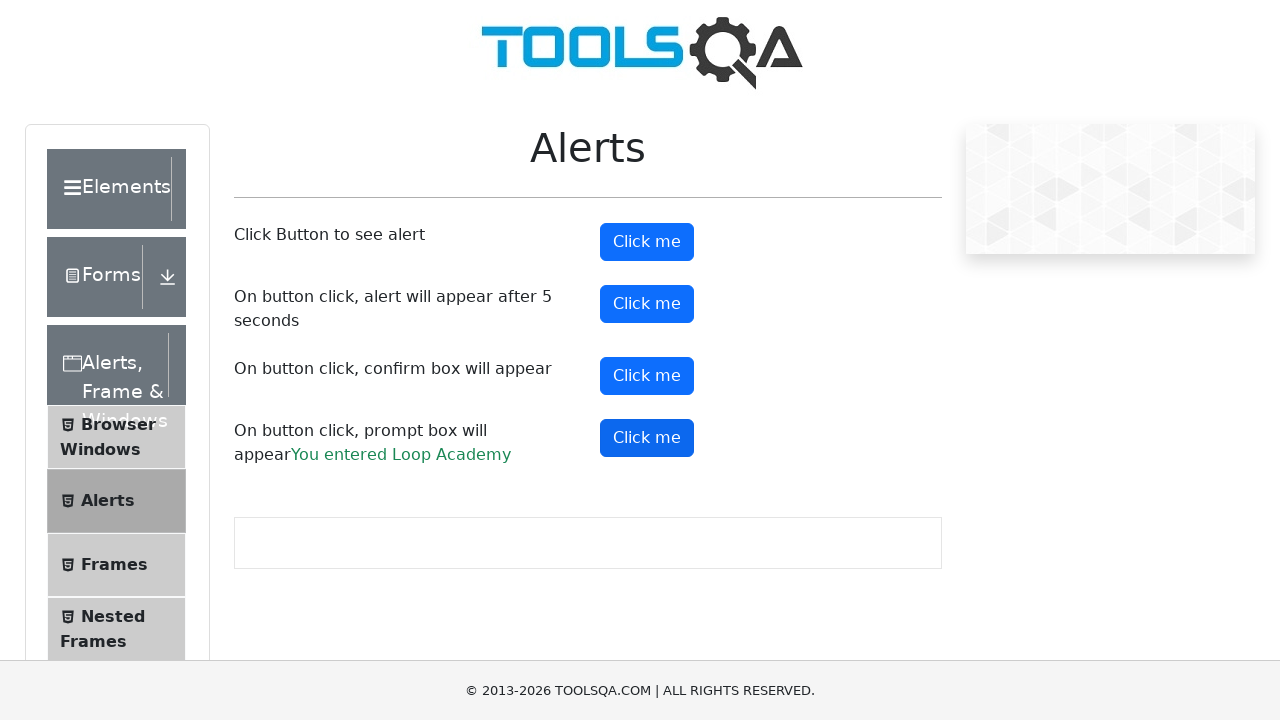

Waited for prompt result message to appear
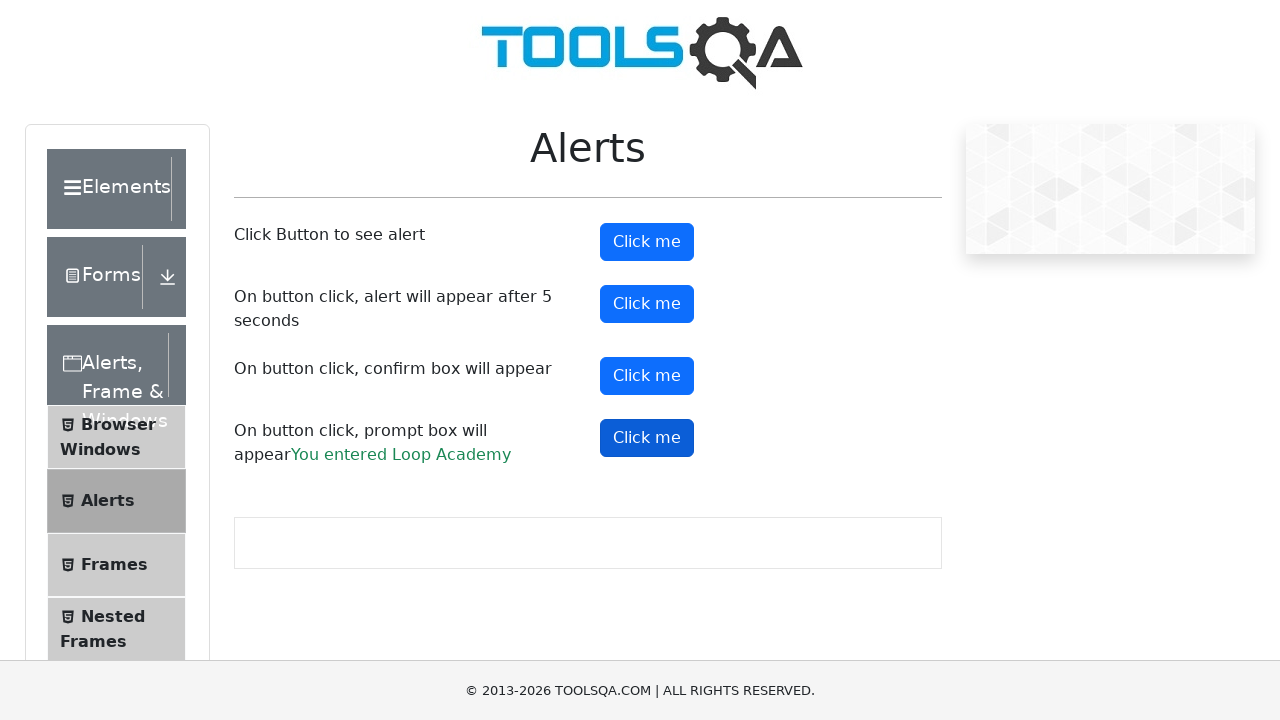

Located prompt result element
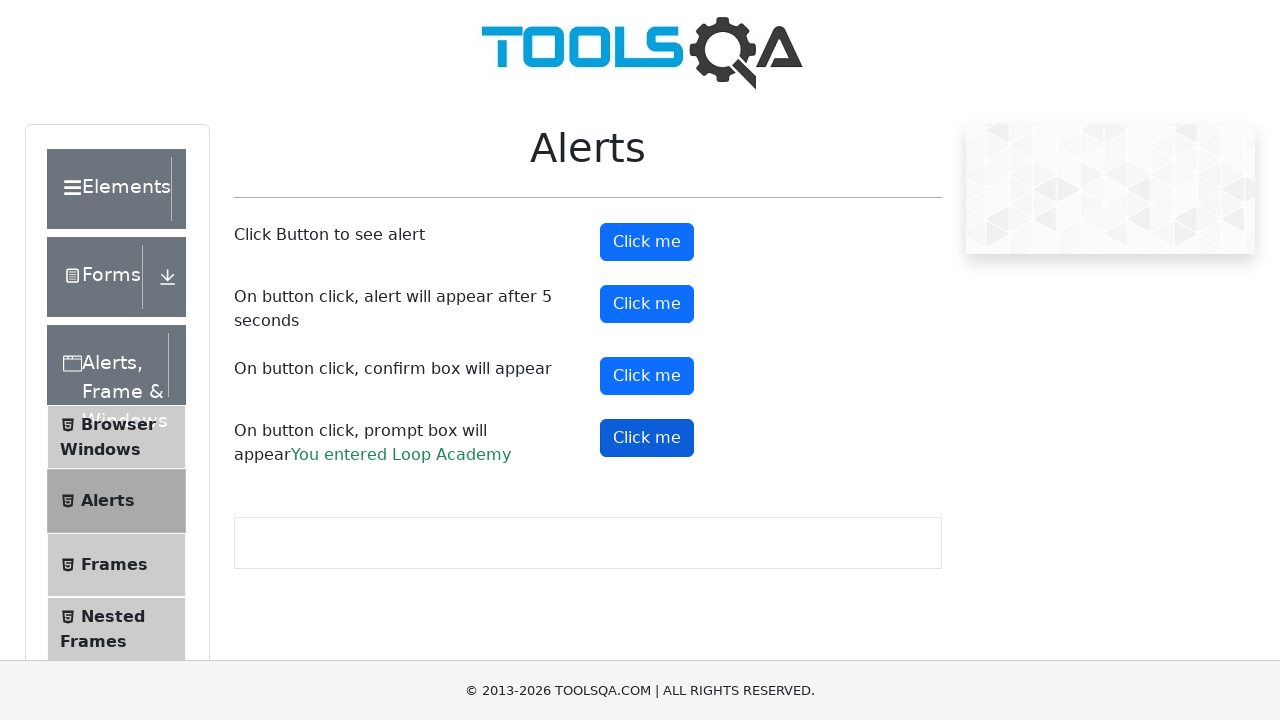

Verified result message shows 'You entered Loop Academy'
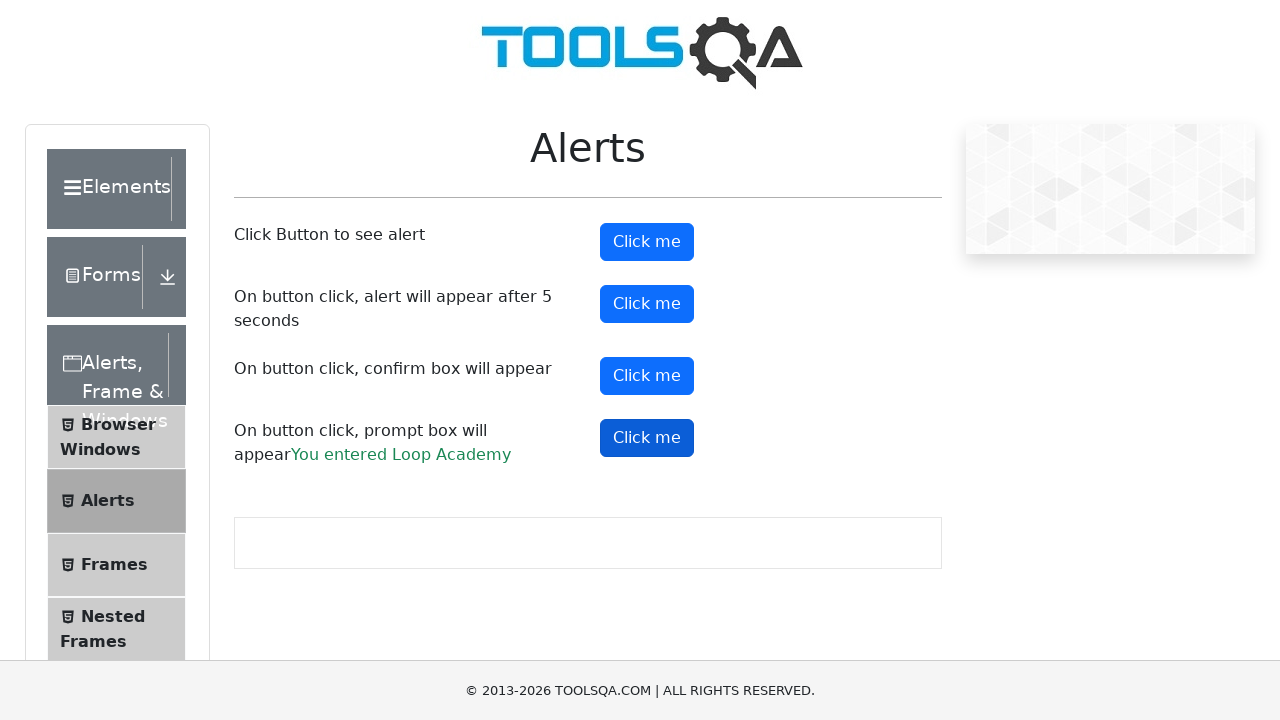

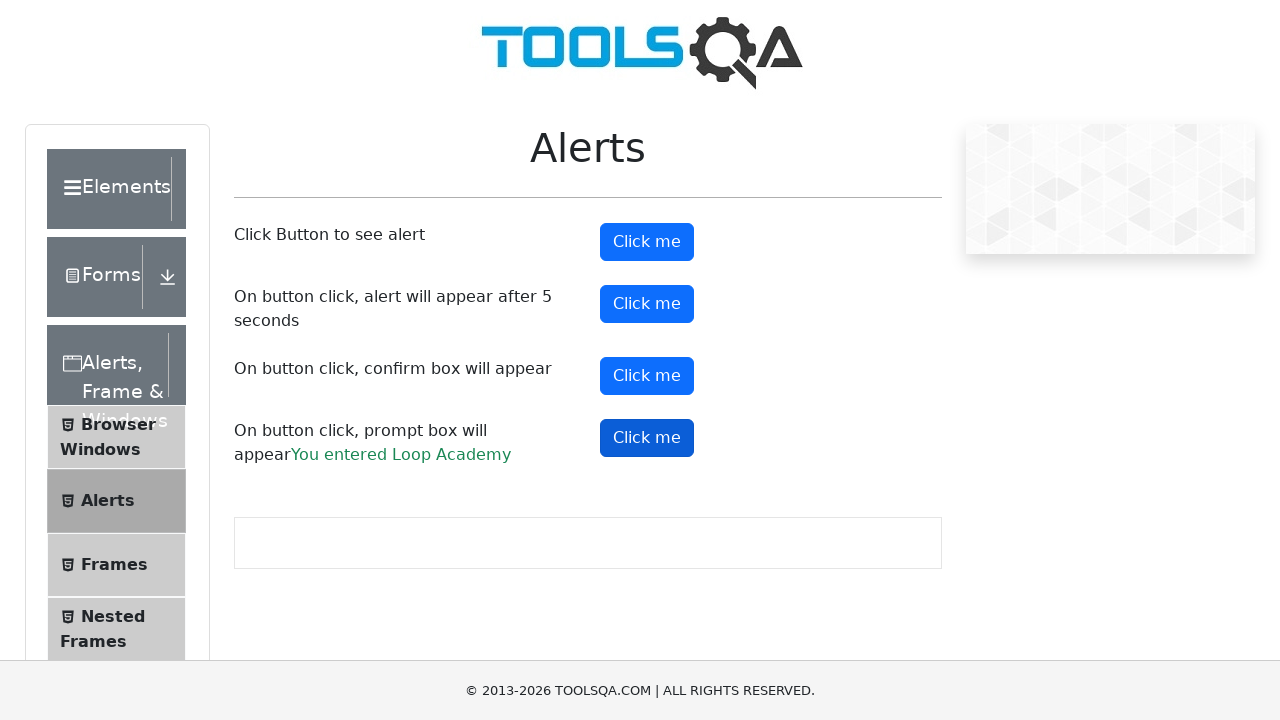